Tests that clicking on a navigation link completes within a reasonable timeout

Starting URL: http://info.cern.ch/

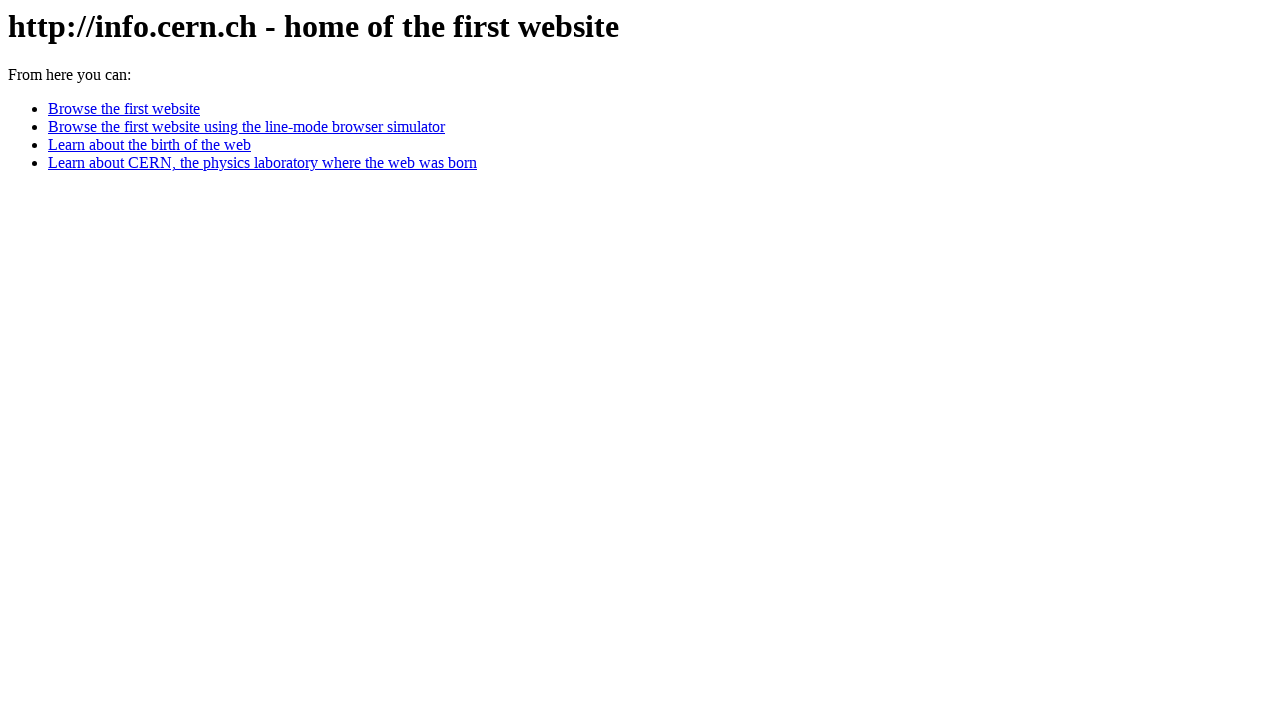

Navigated to http://info.cern.ch/
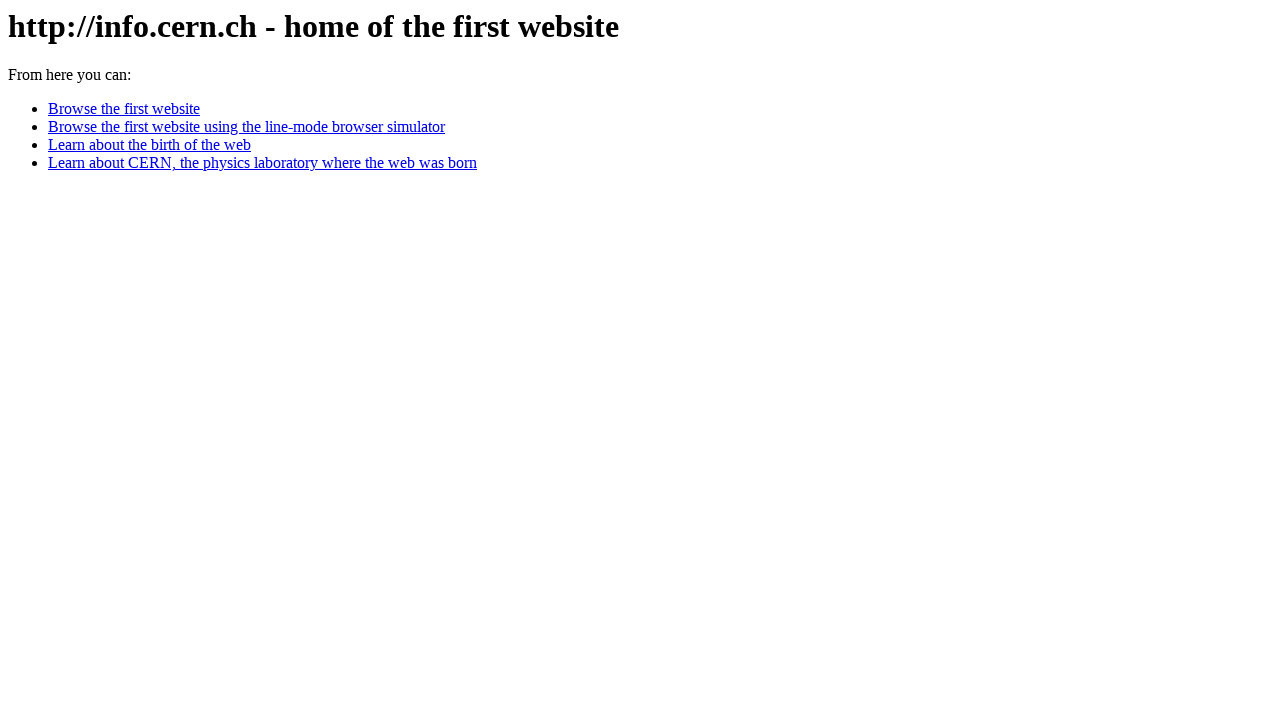

Clicked on the 4th navigation link at (262, 163) on xpath=/html/body/ul/li[4]/a
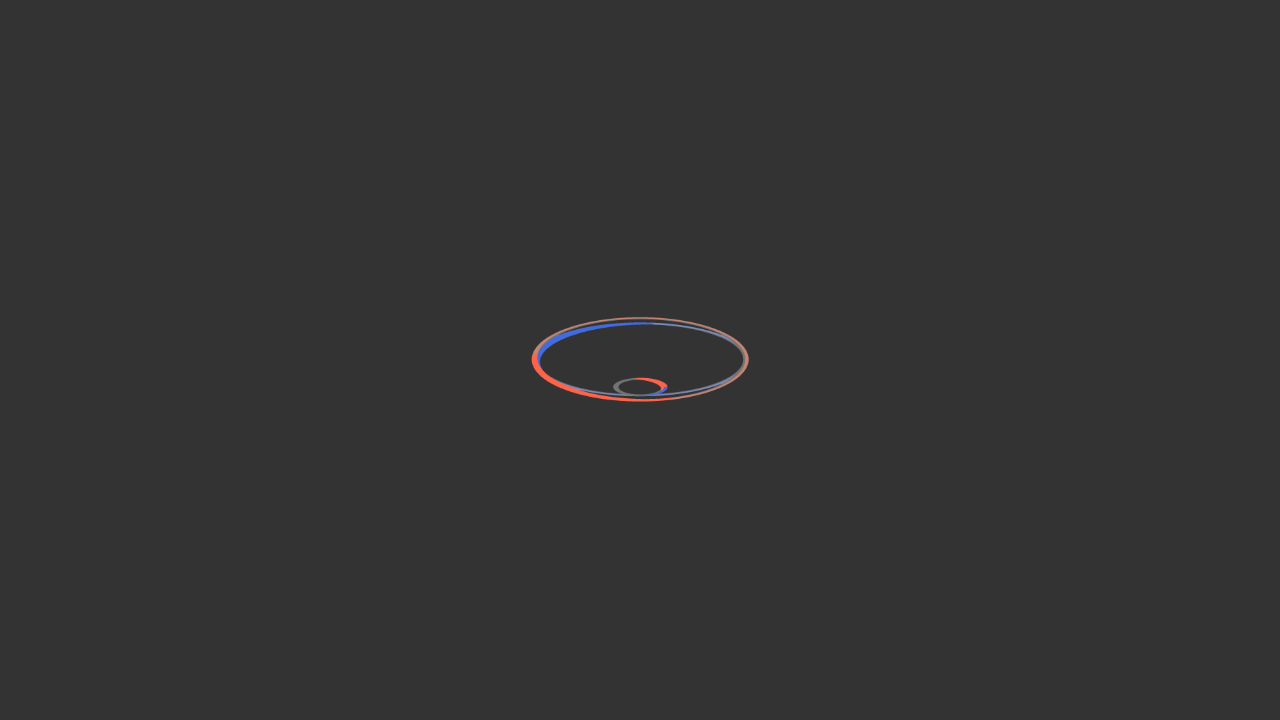

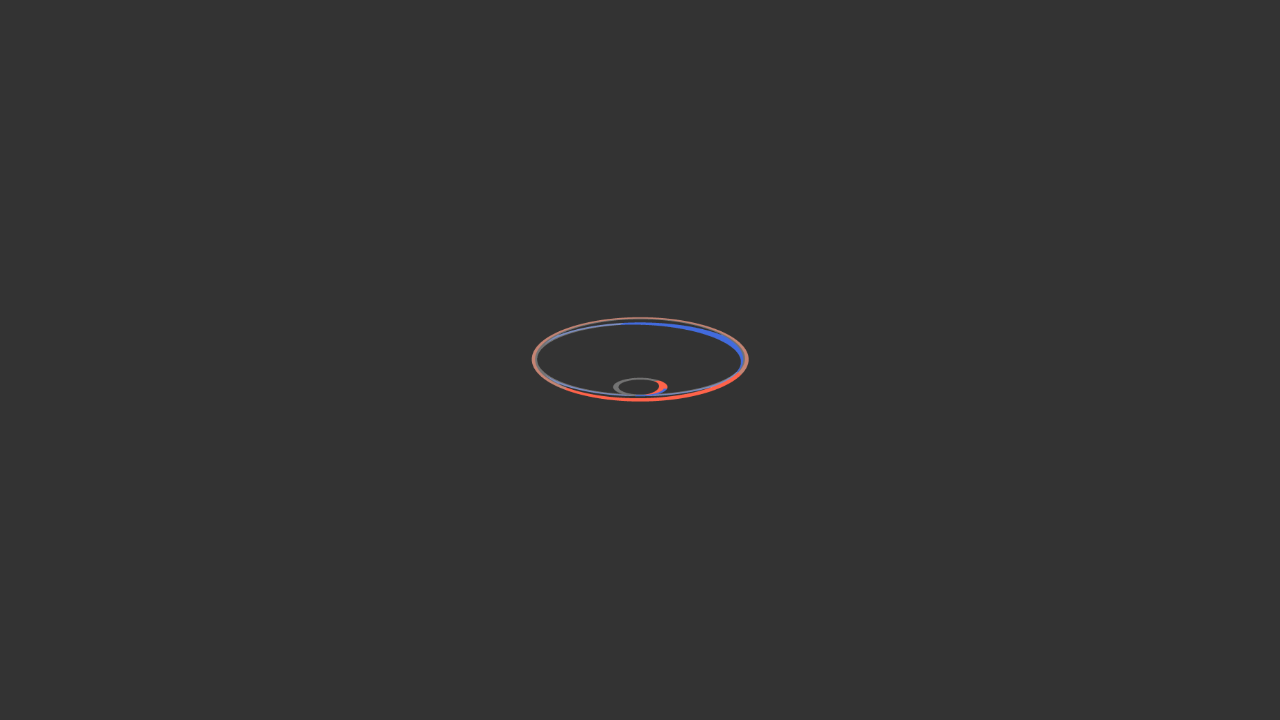